Tests radio button functionality by clicking on "Yes" and "Impressive" radio button options on the DemoQA form

Starting URL: https://demoqa.com/radio-button

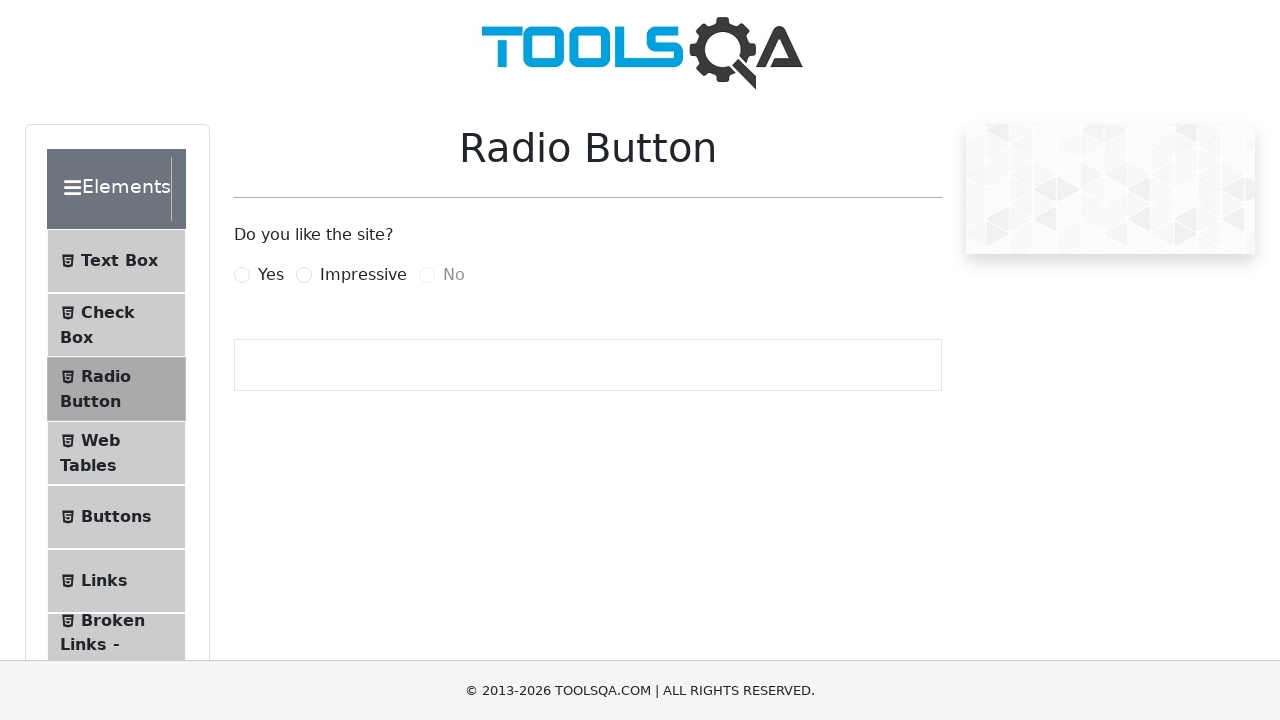

Clicked 'Yes' radio button at (271, 275) on label[for='yesRadio']
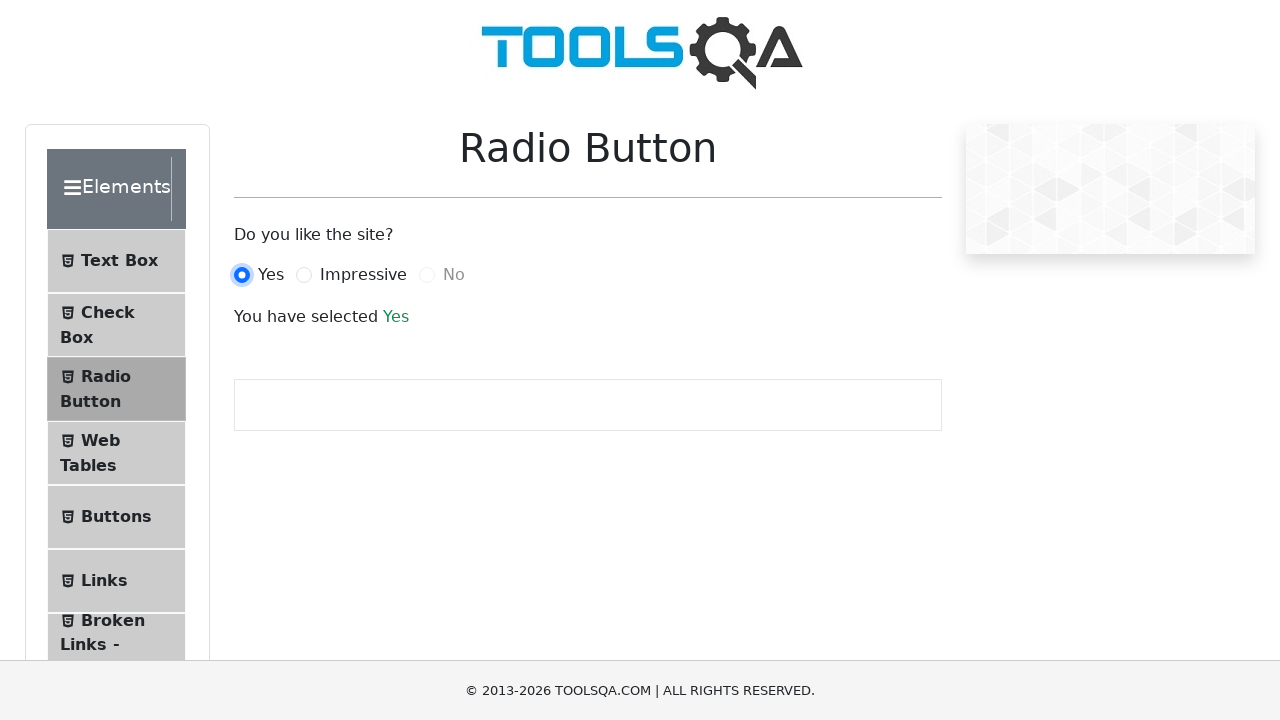

Clicked 'Impressive' radio button at (363, 275) on label[for='impressiveRadio']
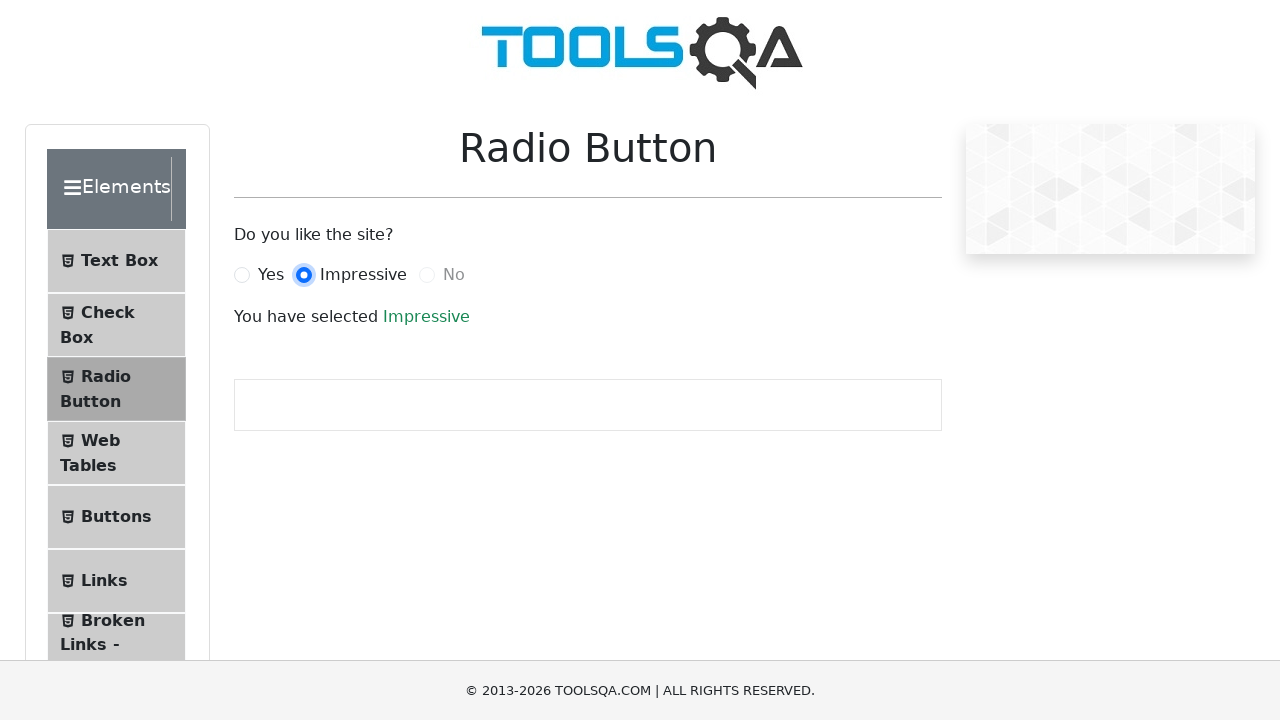

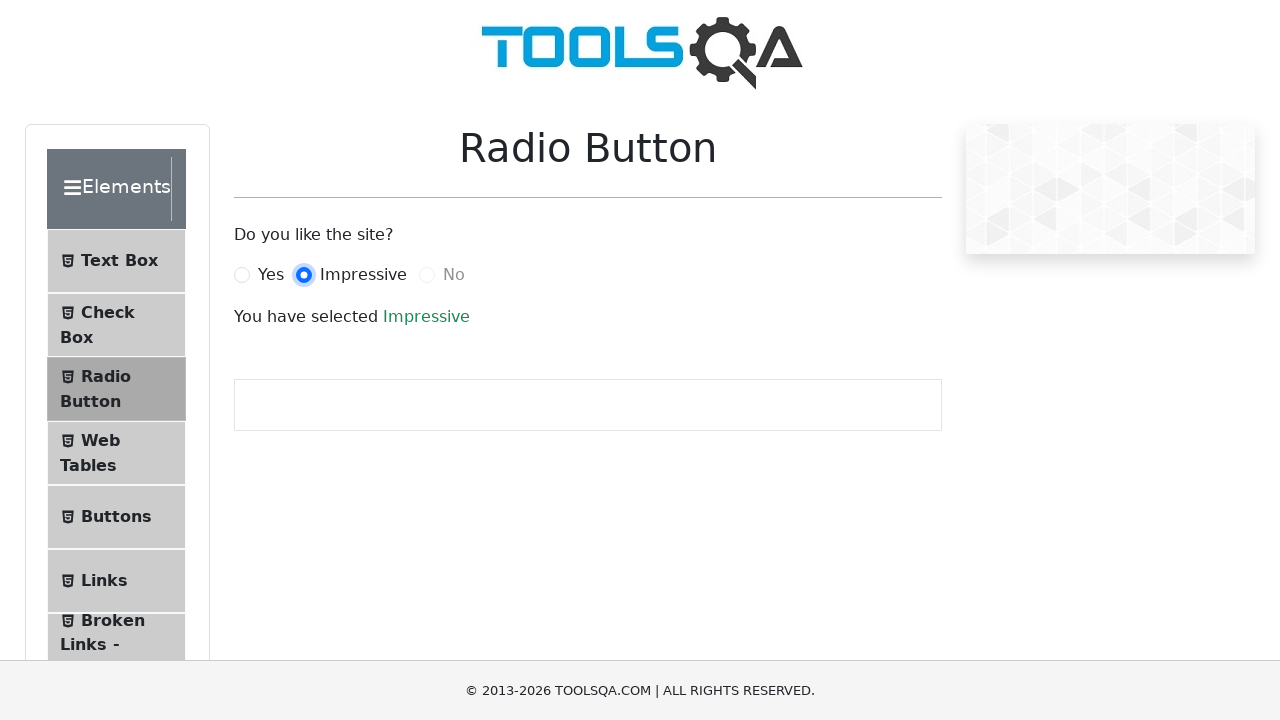